Tests the manual pages on git-scm.com by verifying page content, dropdown menus functionality, and language switching to French

Starting URL: https://git-scm.com/docs/git-config

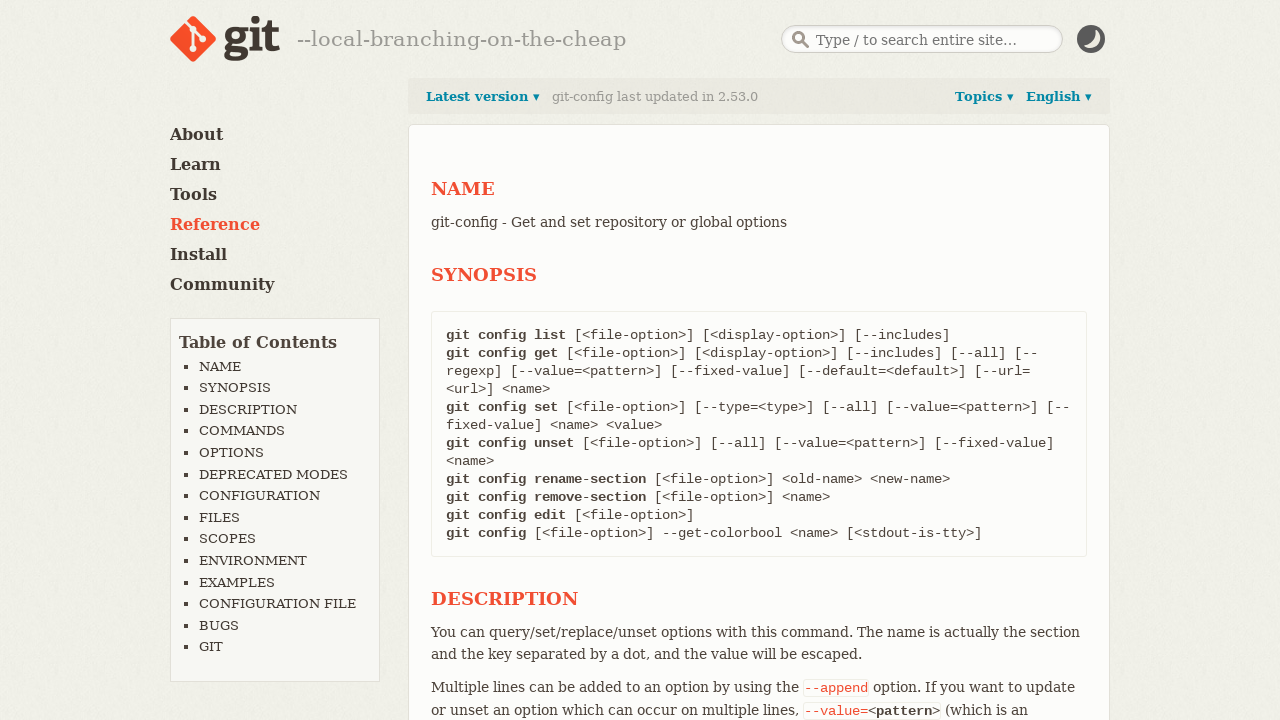

Verified summary text contains 'git-config - Get and set repository or global options'
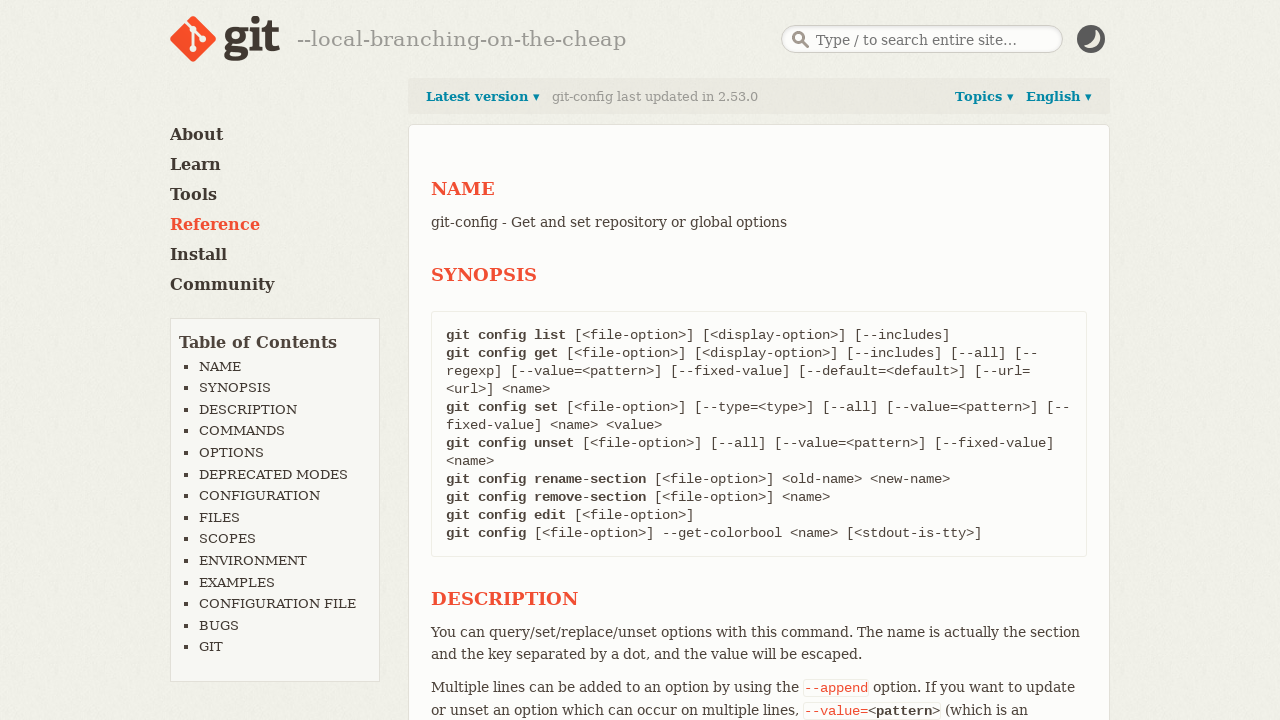

Verified summary element is visible
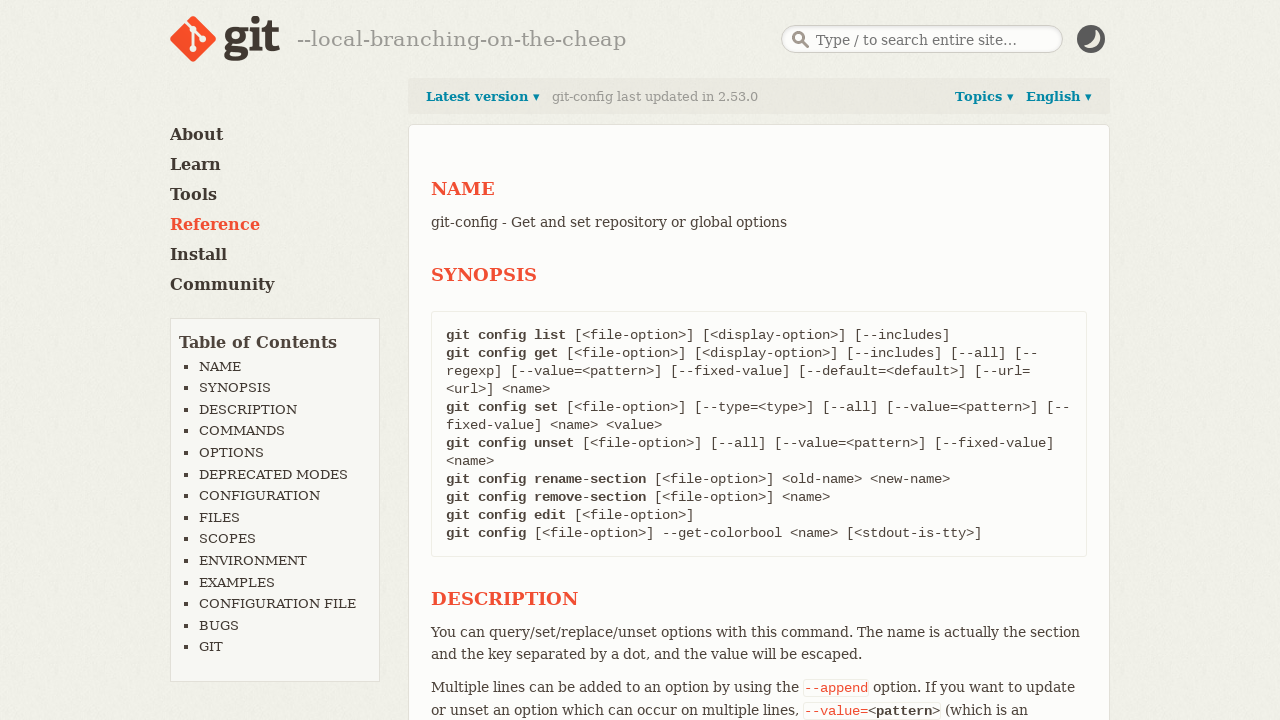

Verified previous versions dropdown is hidden initially
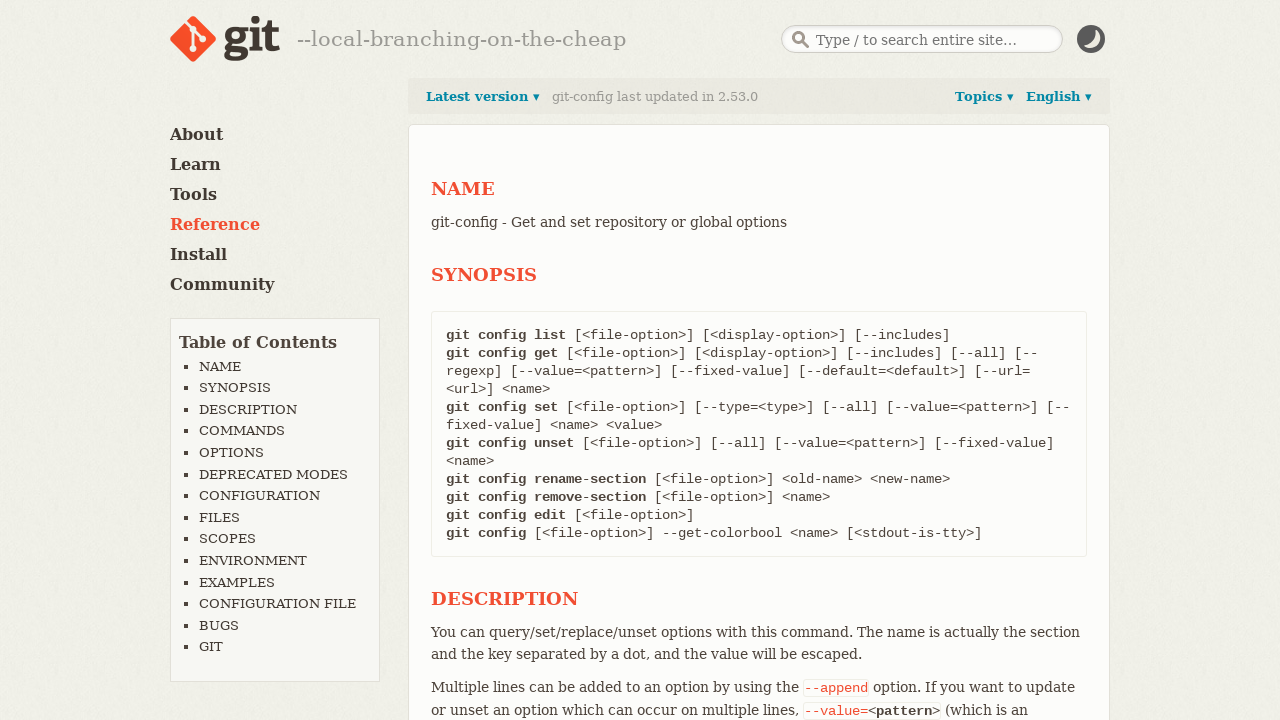

Clicked 'Latest version' link to open previous versions dropdown at (483, 97) on internal:role=link[name="Latest version"i]
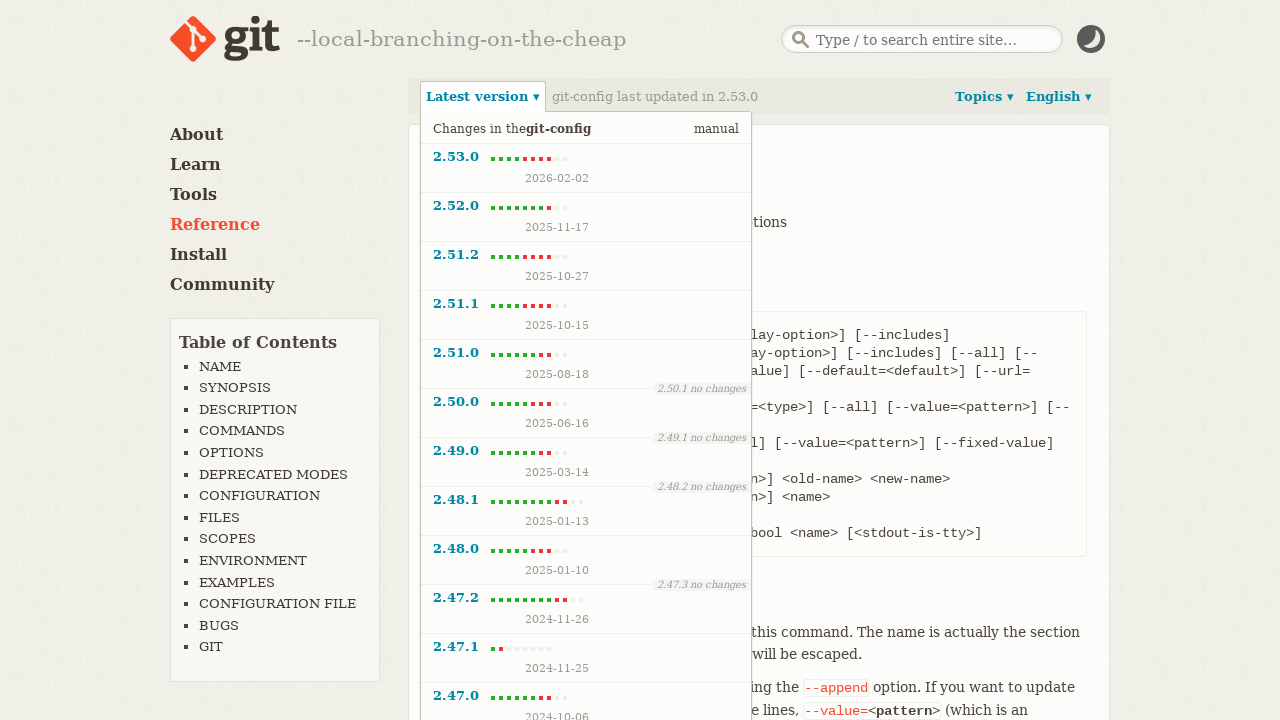

Verified previous versions dropdown is now visible
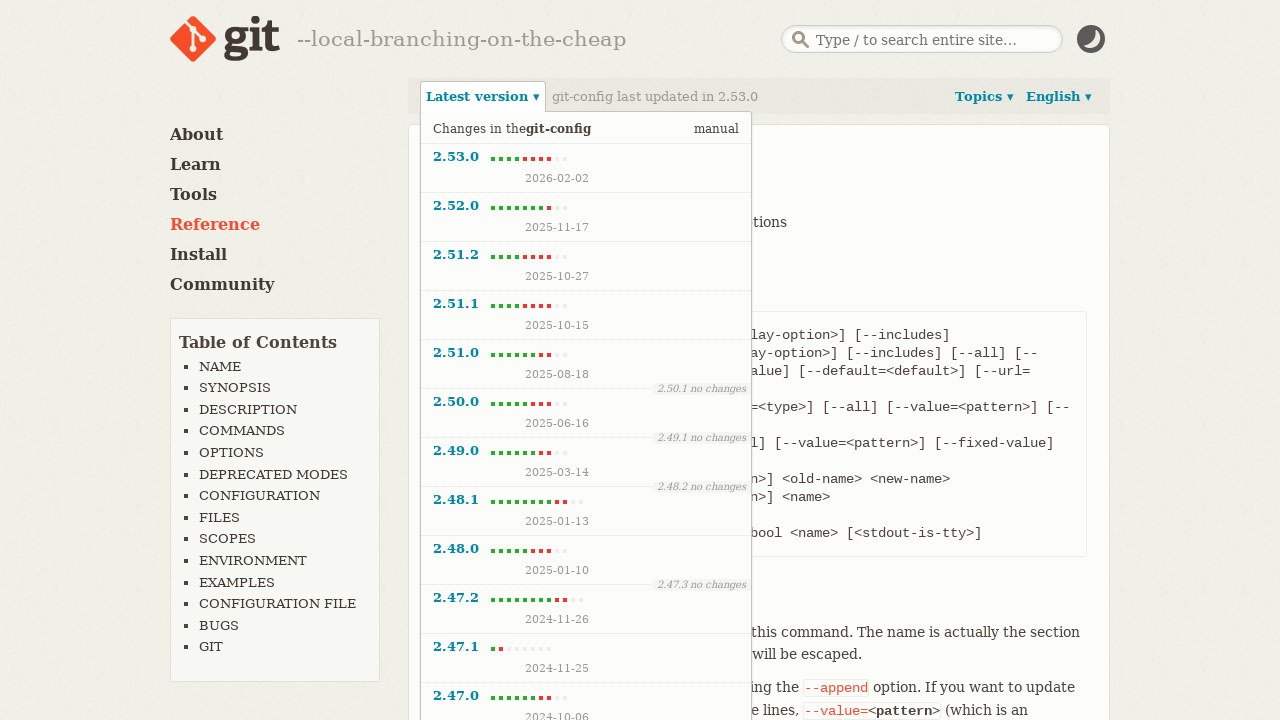

Verified topics dropdown is hidden initially
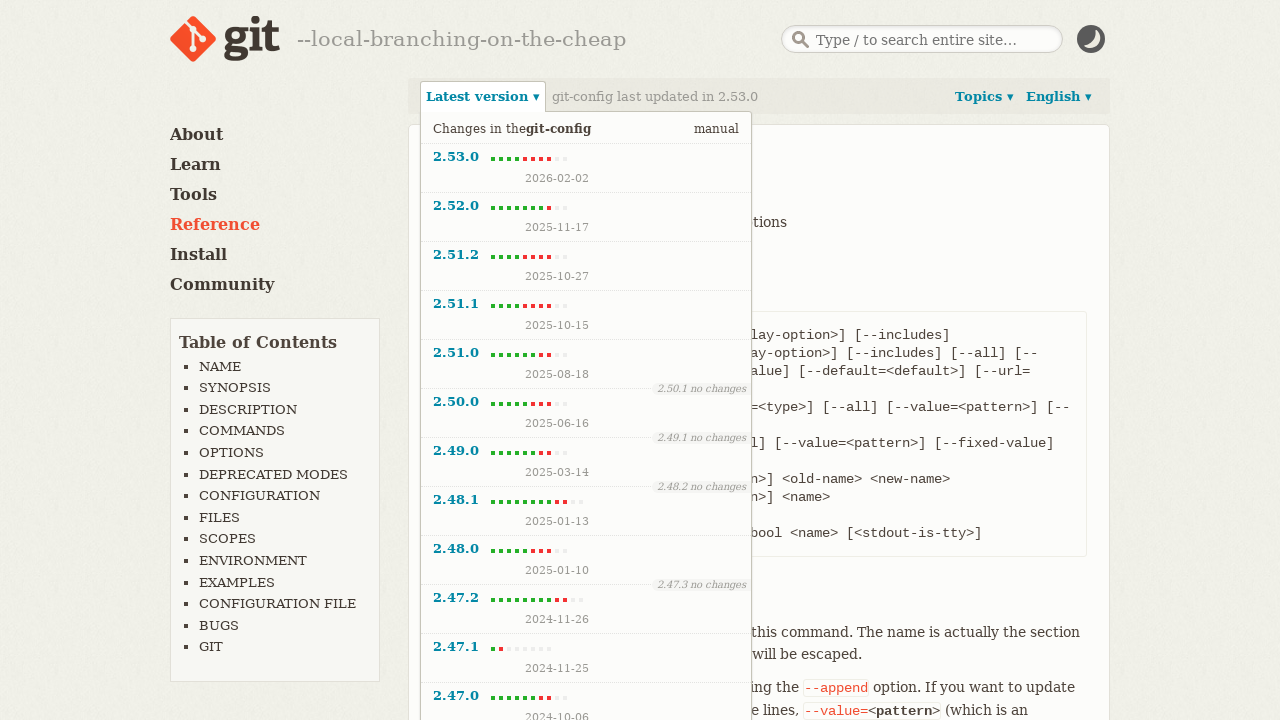

Clicked 'Topics' link to open topics dropdown at (984, 97) on internal:role=link[name="Topics"i]
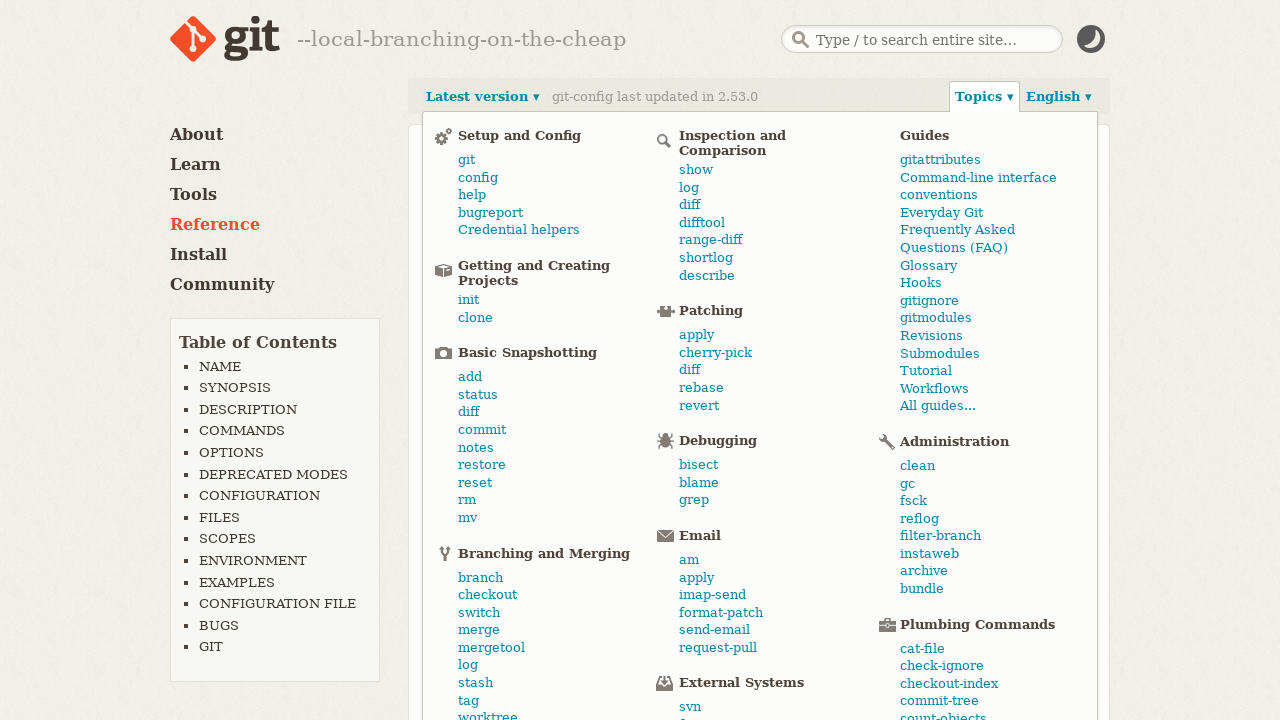

Verified topics dropdown is now visible
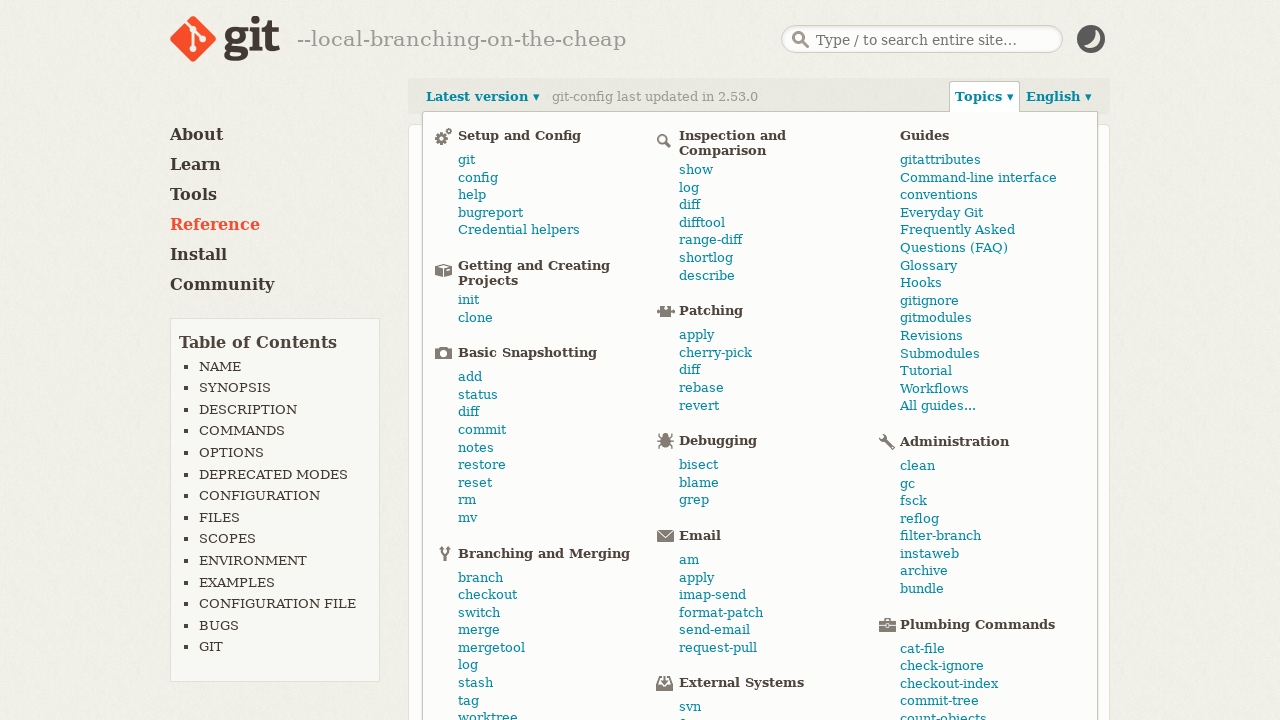

Verified previous versions dropdown is hidden after opening topics dropdown
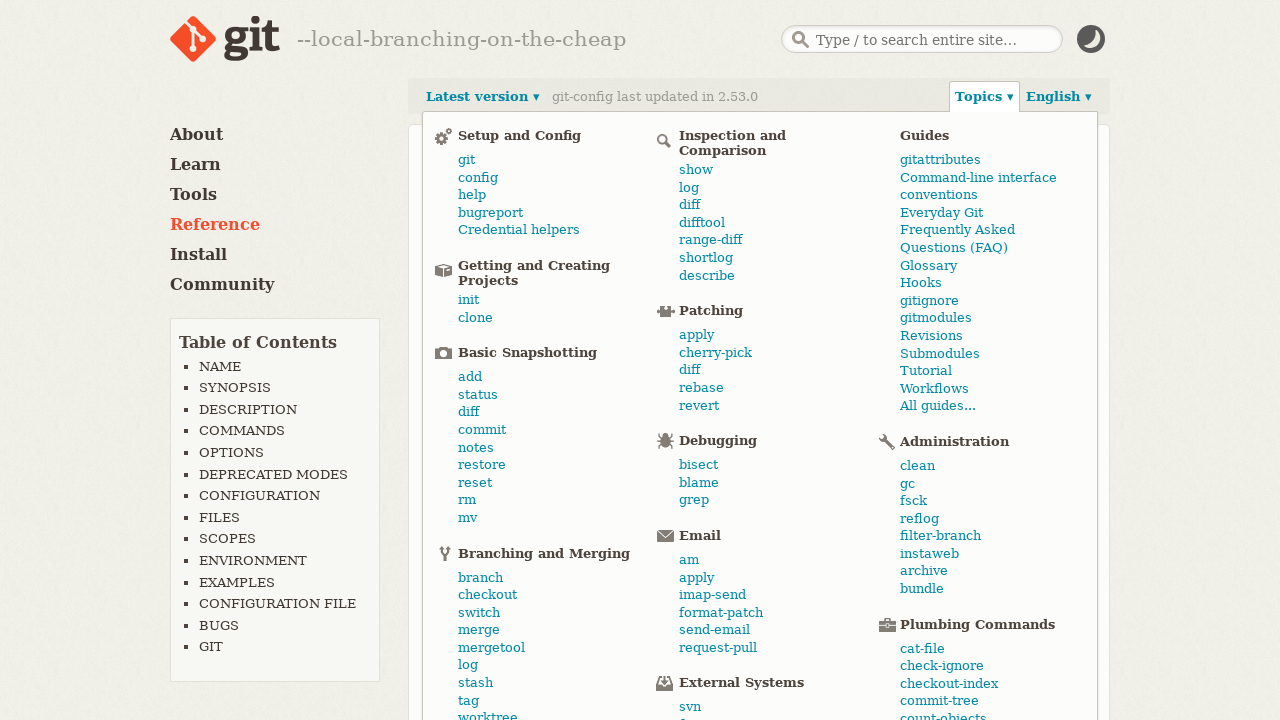

Verified language dropdown is hidden initially
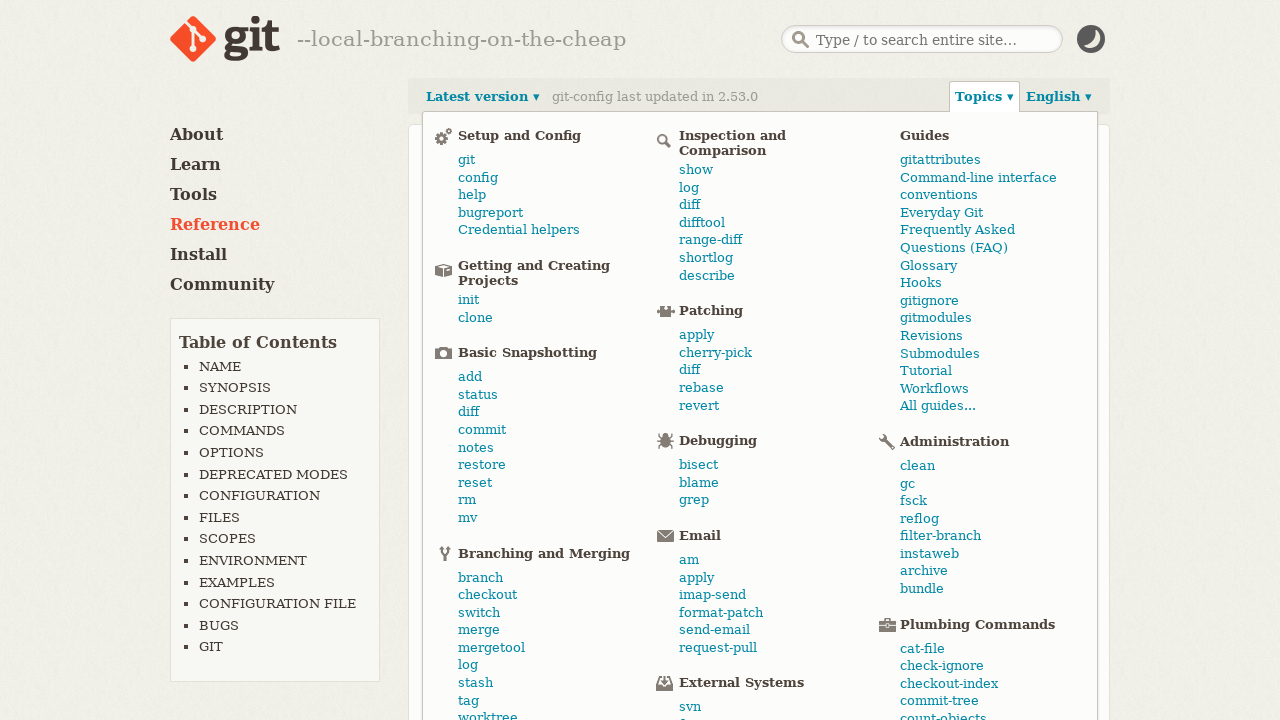

Clicked 'English' link to open language dropdown at (1059, 97) on internal:role=link[name="English"i]
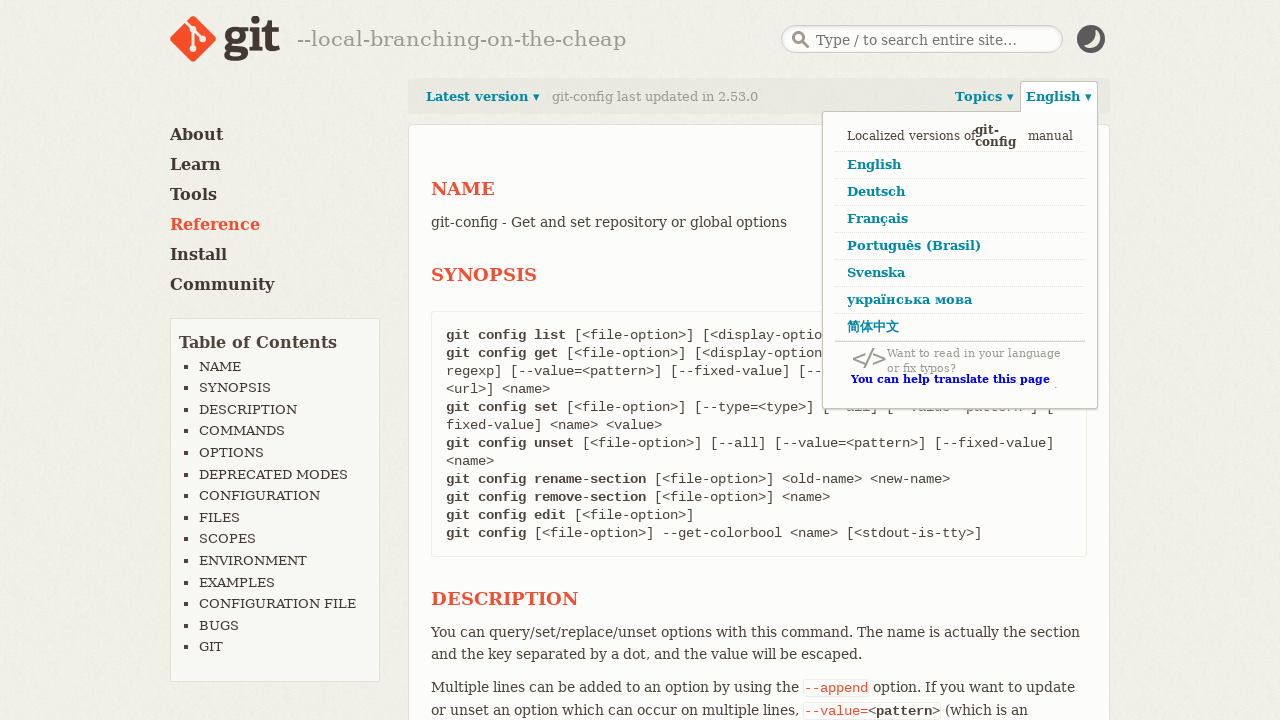

Verified language dropdown is now visible
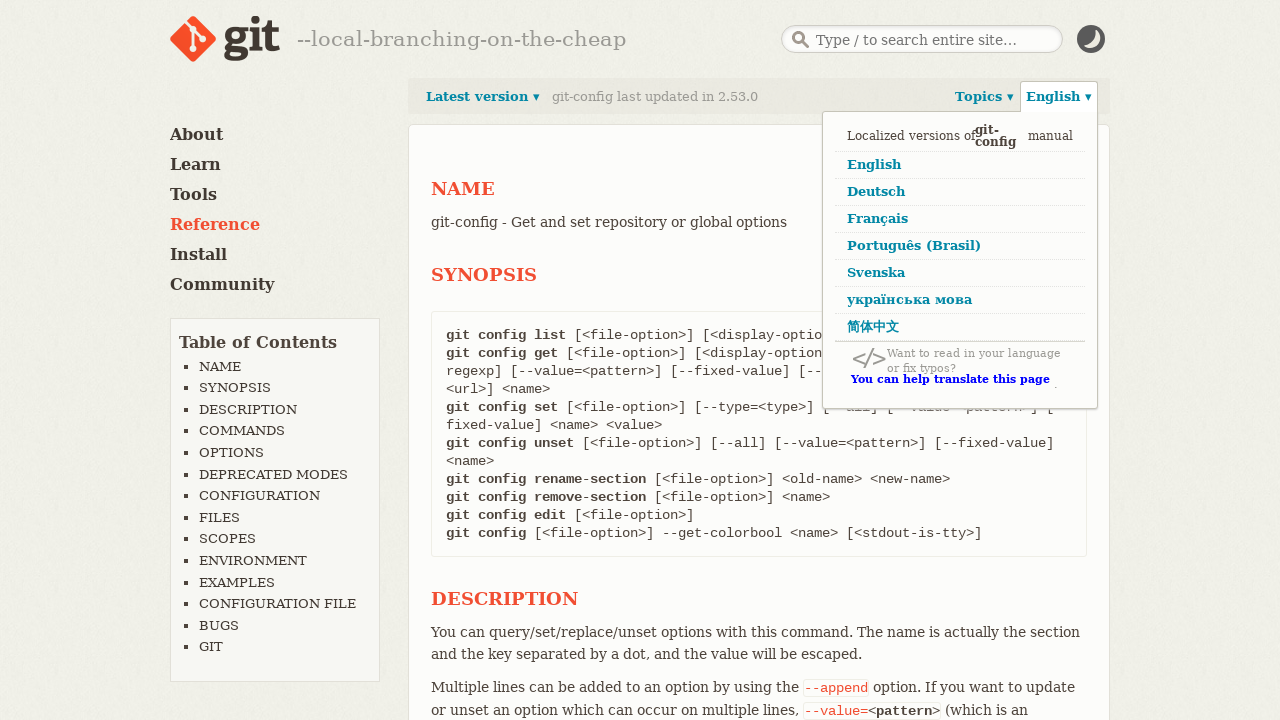

Verified topics dropdown is hidden after opening language dropdown
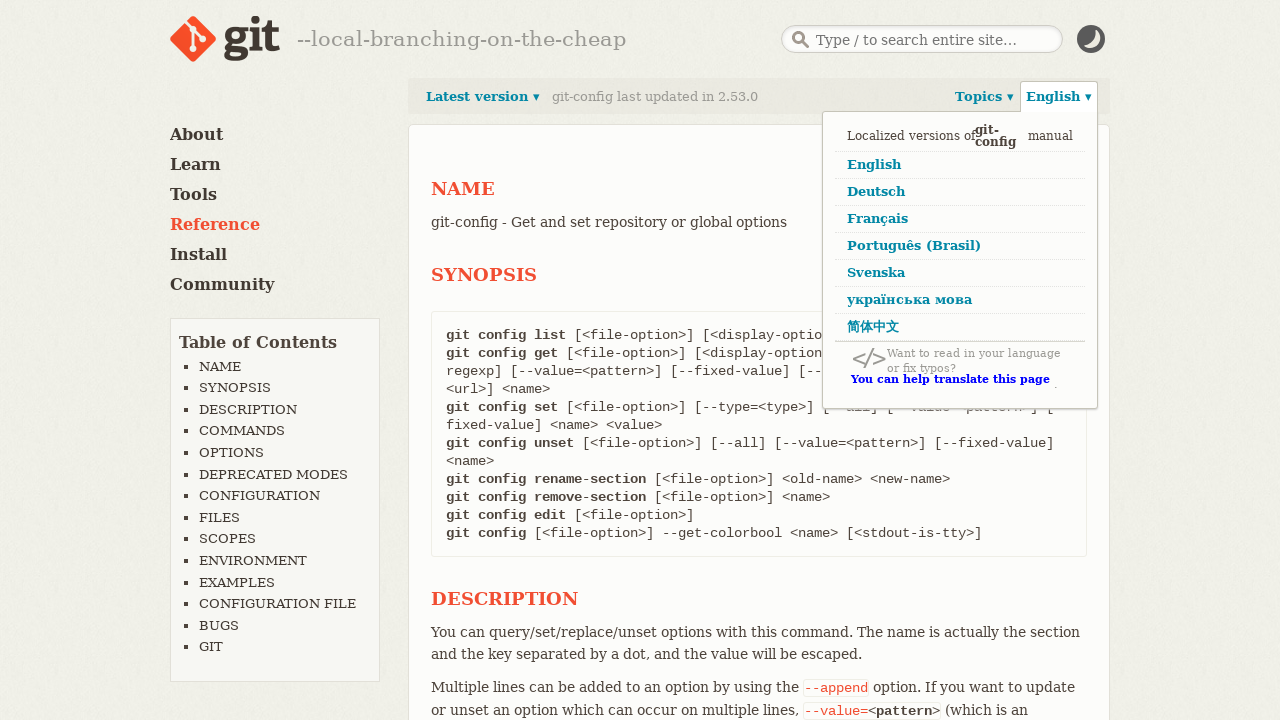

Clicked 'Français' link to switch language to French at (960, 220) on internal:role=link[name="Français"i]
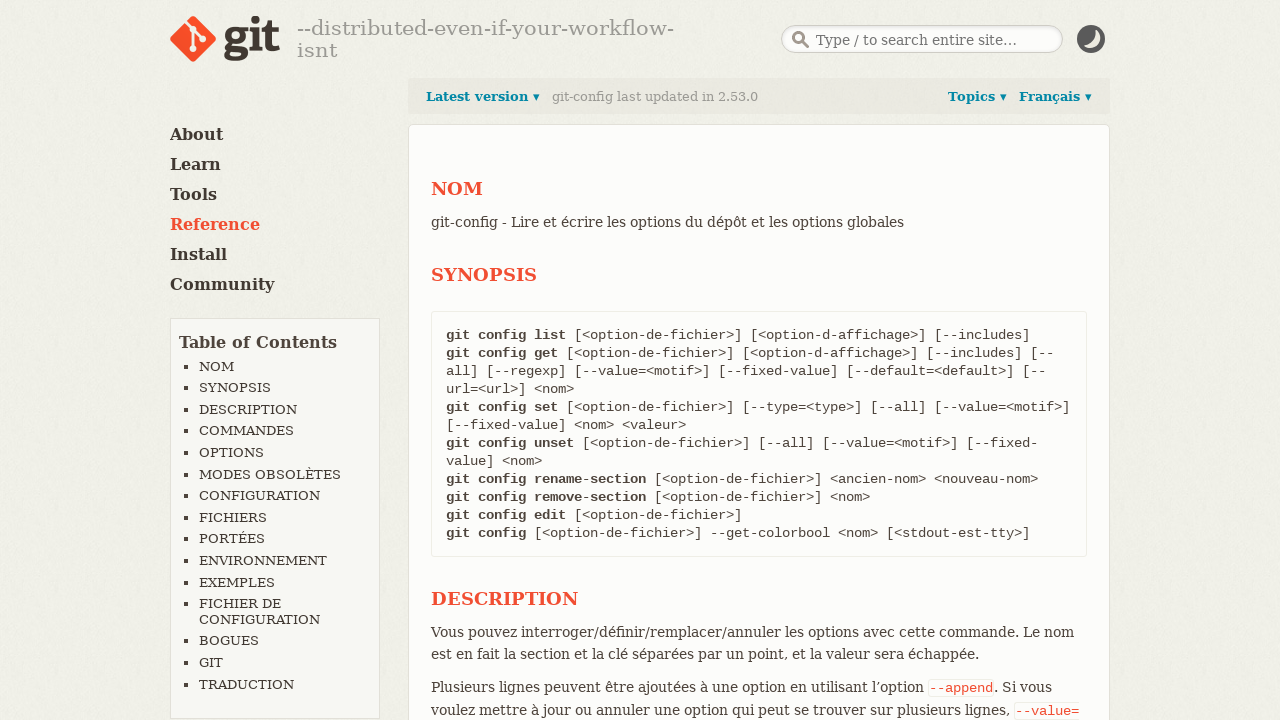

Verified summary text changed to French: 'git-config - Lire et écrire les options du dépôt et les options globales'
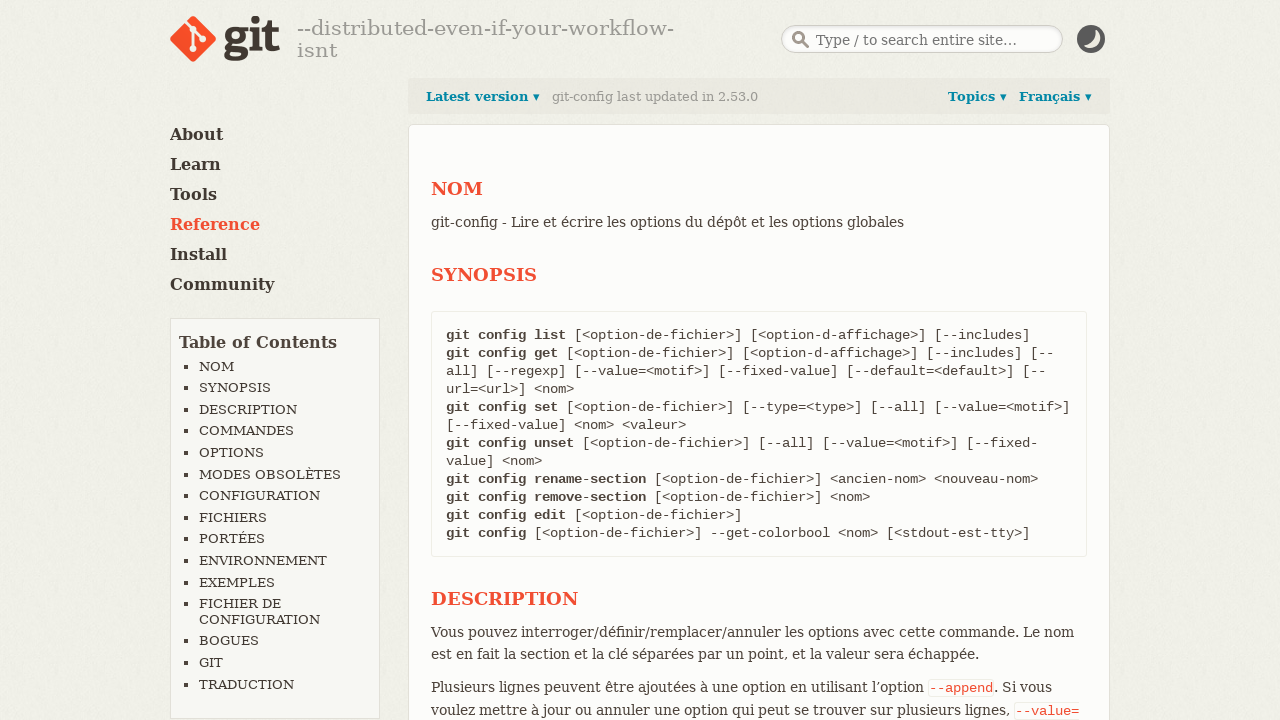

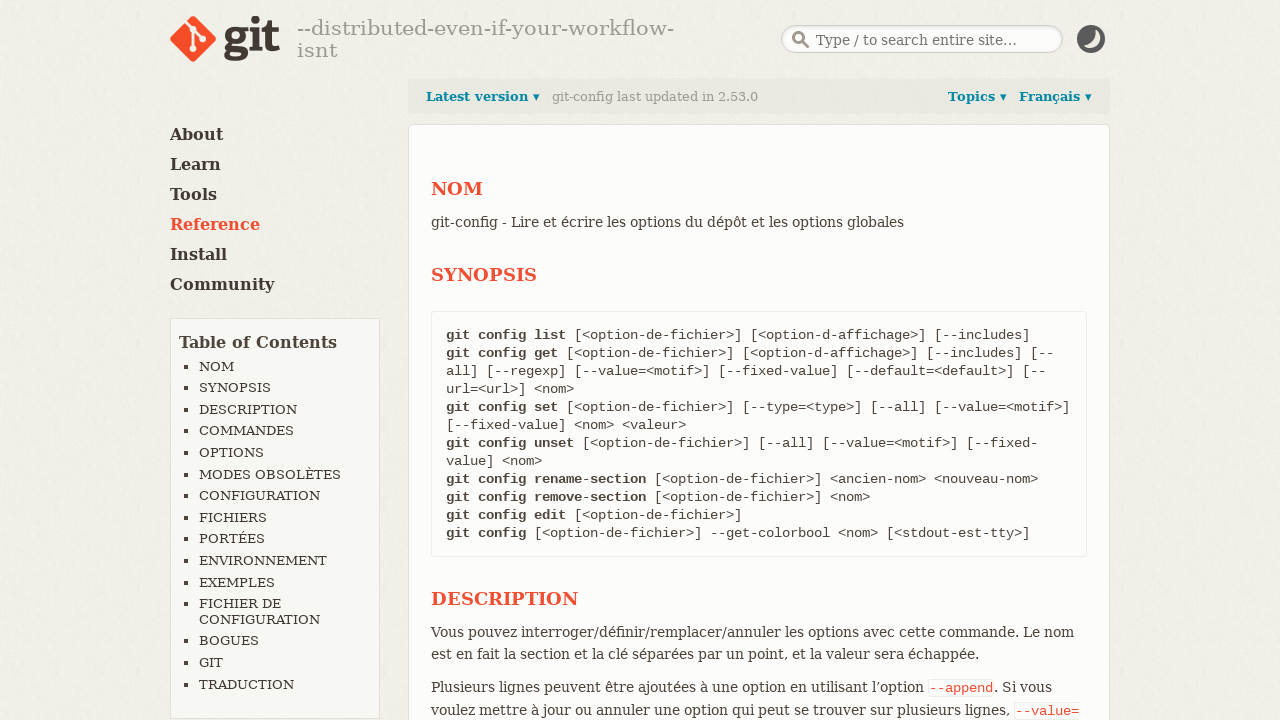